Navigates to a GitHub Pages site and clicks on a link that navigates to a price section anchor

Starting URL: https://zdravmir.github.io/

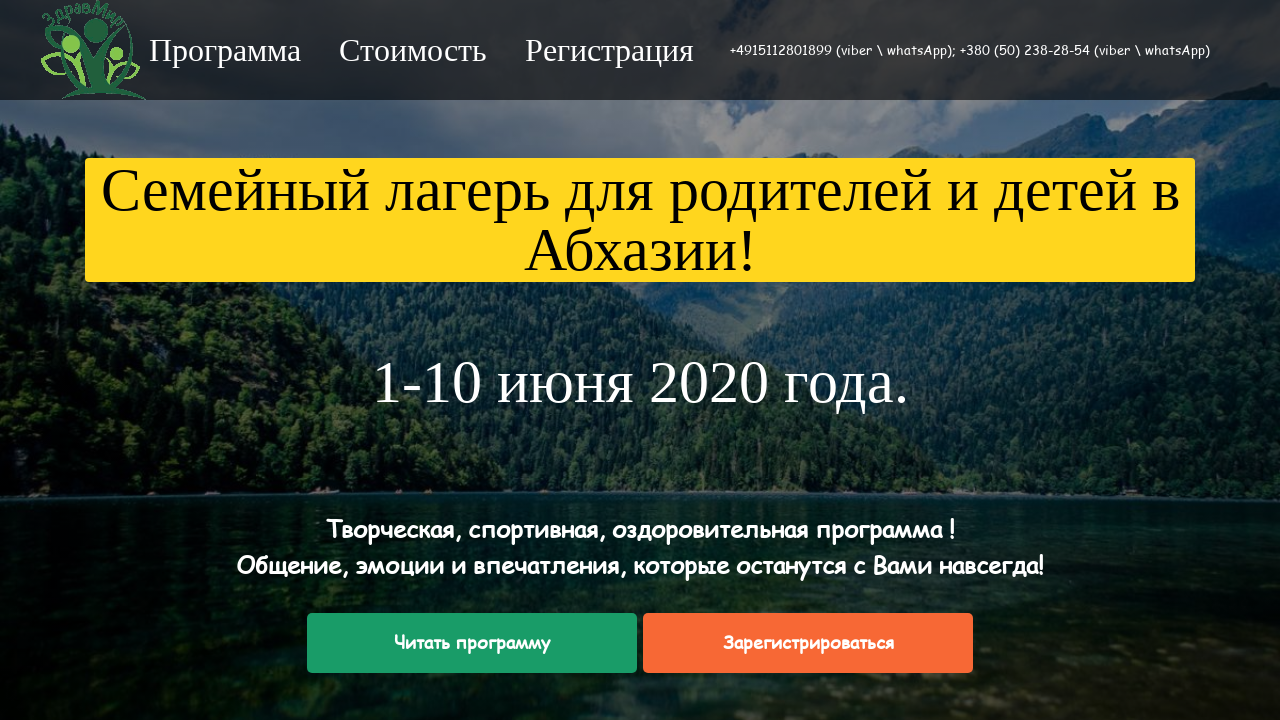

Clicked on the price section anchor link at (416, 50) on a[href="#price"]
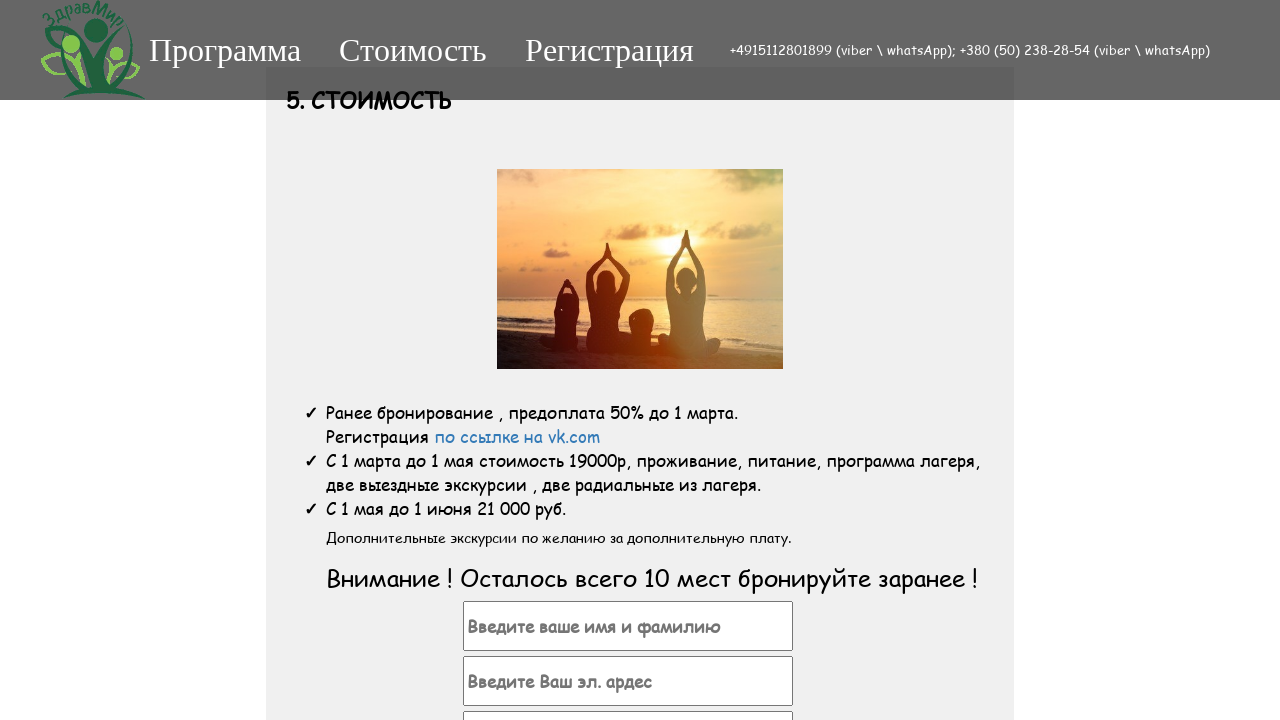

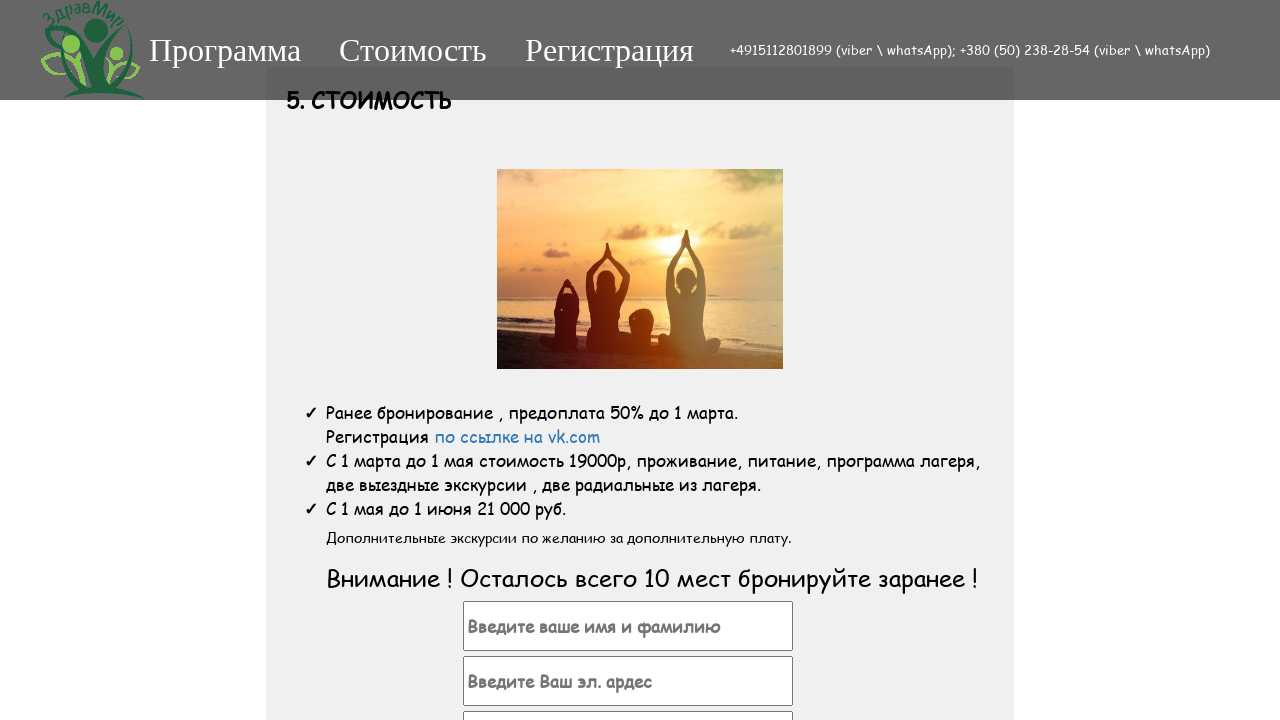